Tests JavaScript alert handling by navigating to alerts page, triggering a confirmation dialog, dismissing it, and then clicking an external link

Starting URL: https://the-internet.herokuapp.com/

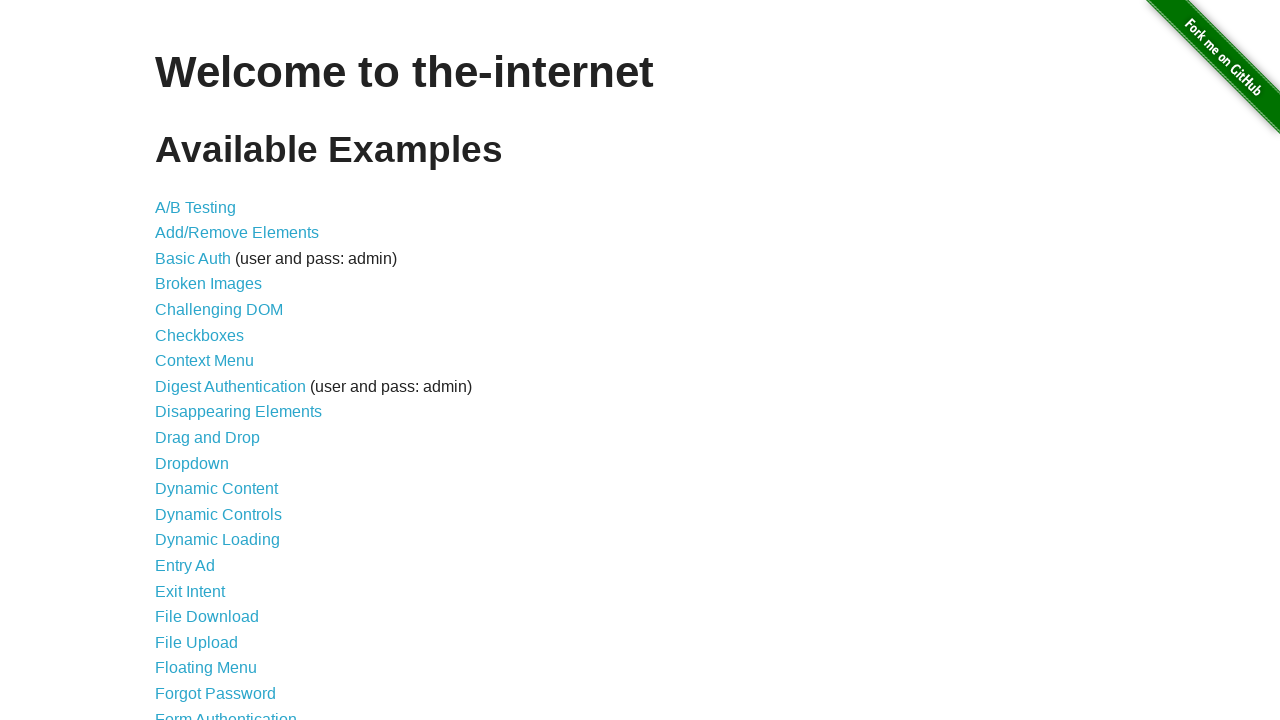

Clicked on JavaScript Alerts link at (214, 361) on text='JavaScript Alerts'
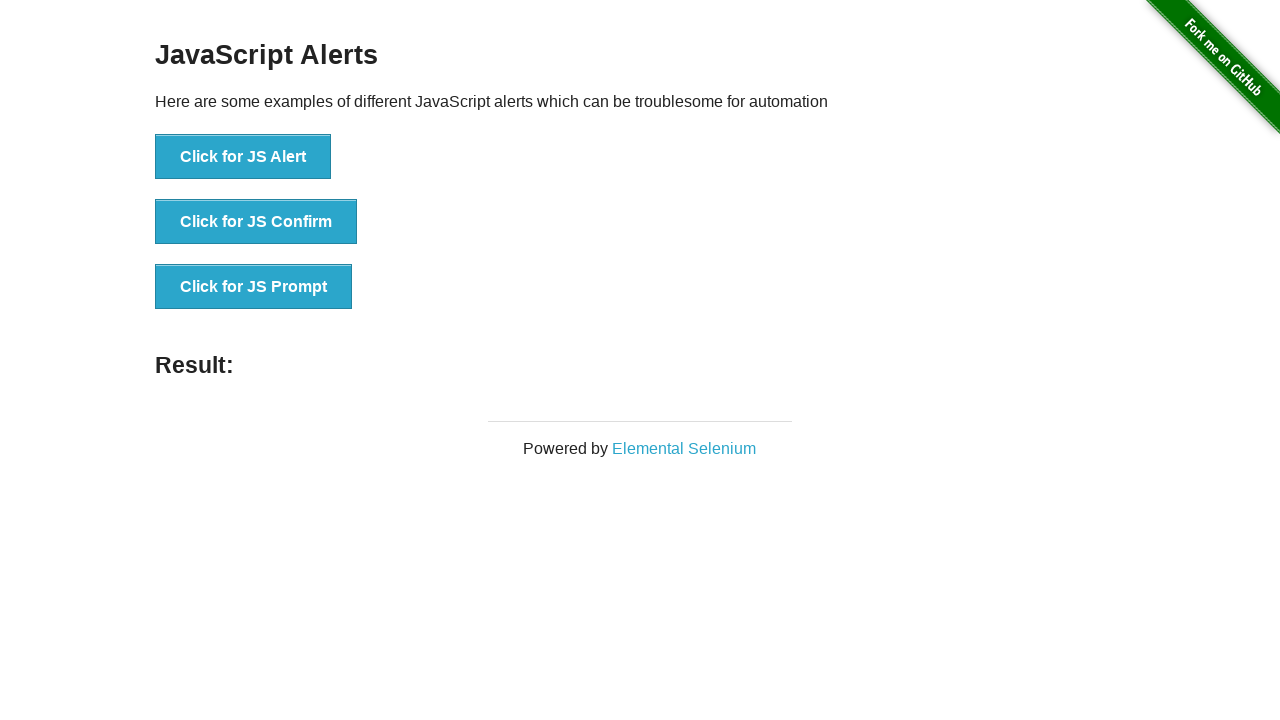

JavaScript Alerts page loaded with JS Confirm button visible
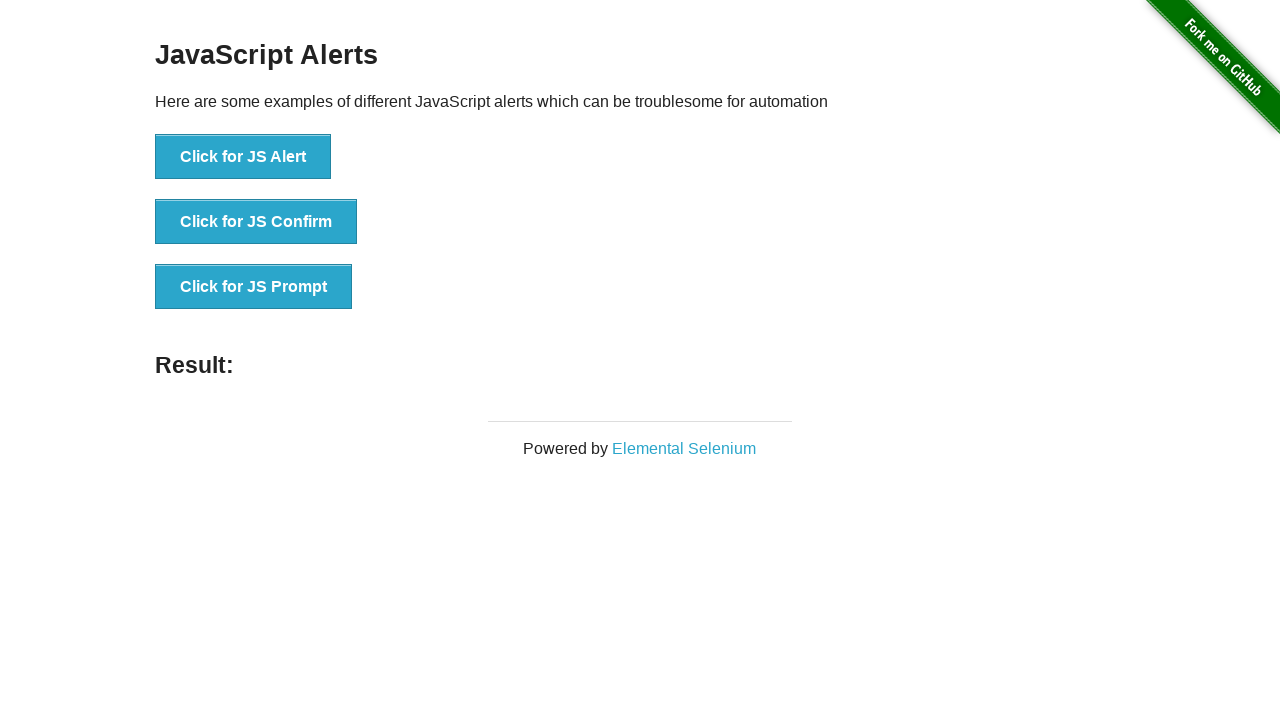

Clicked on JS Confirm button to trigger confirmation dialog at (256, 222) on text='Click for JS Confirm'
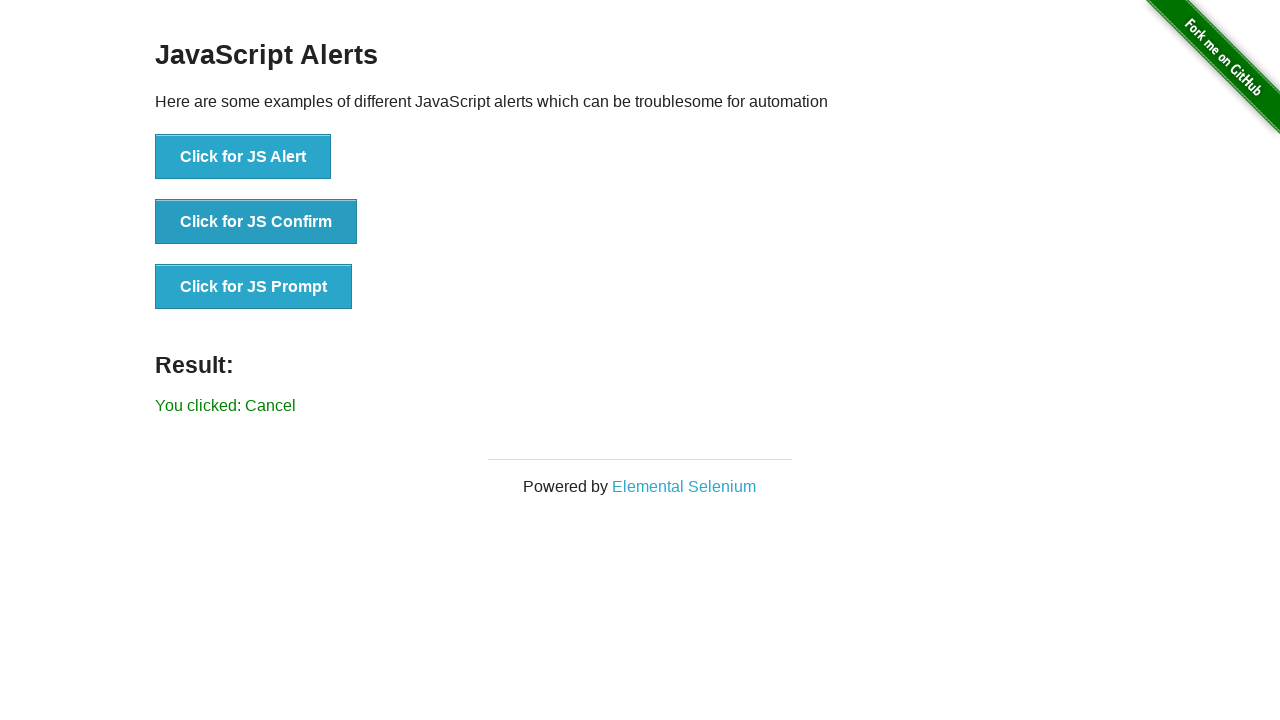

Set up dialog handler to dismiss confirmation dialog
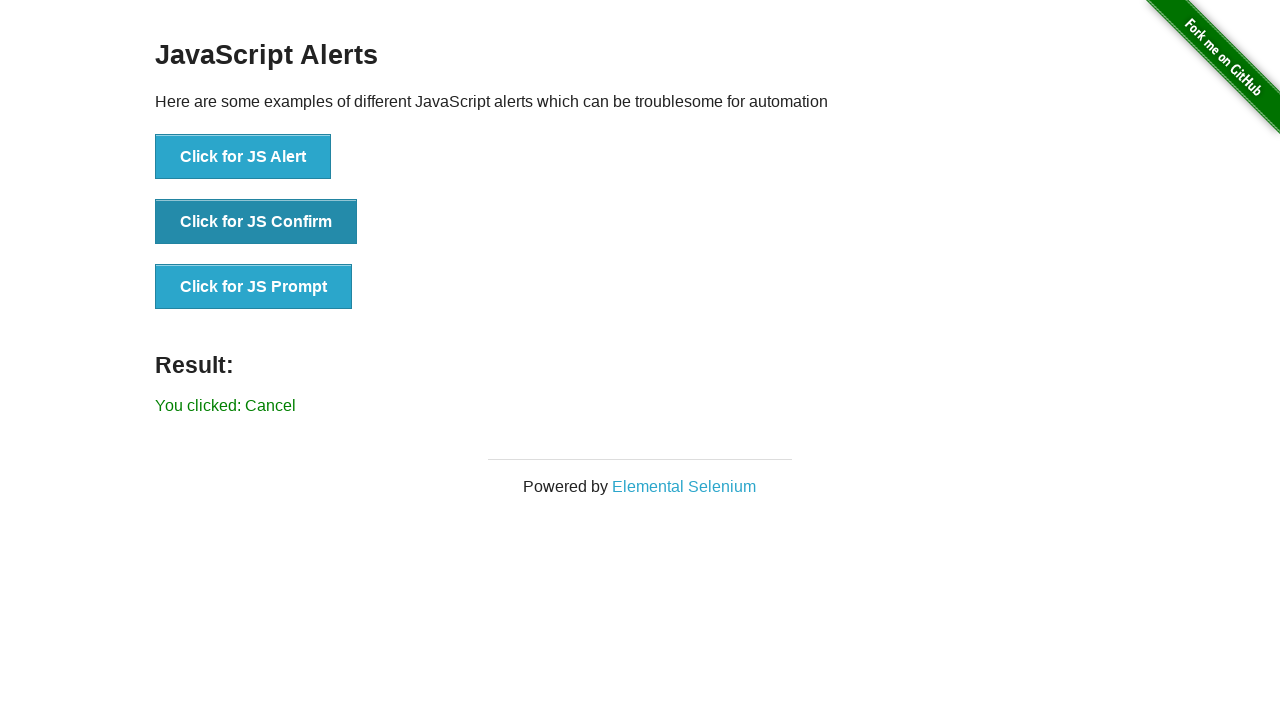

Result text element loaded after dismissing dialog
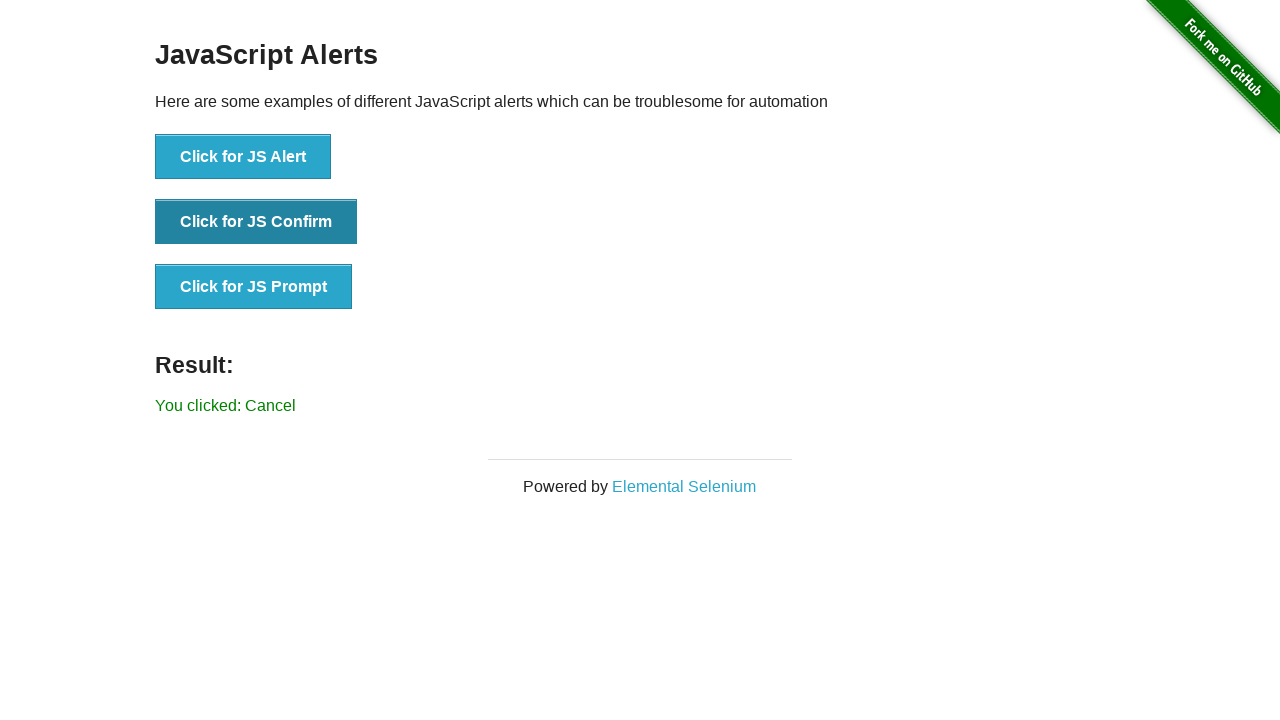

Retrieved result text: You clicked: Cancel
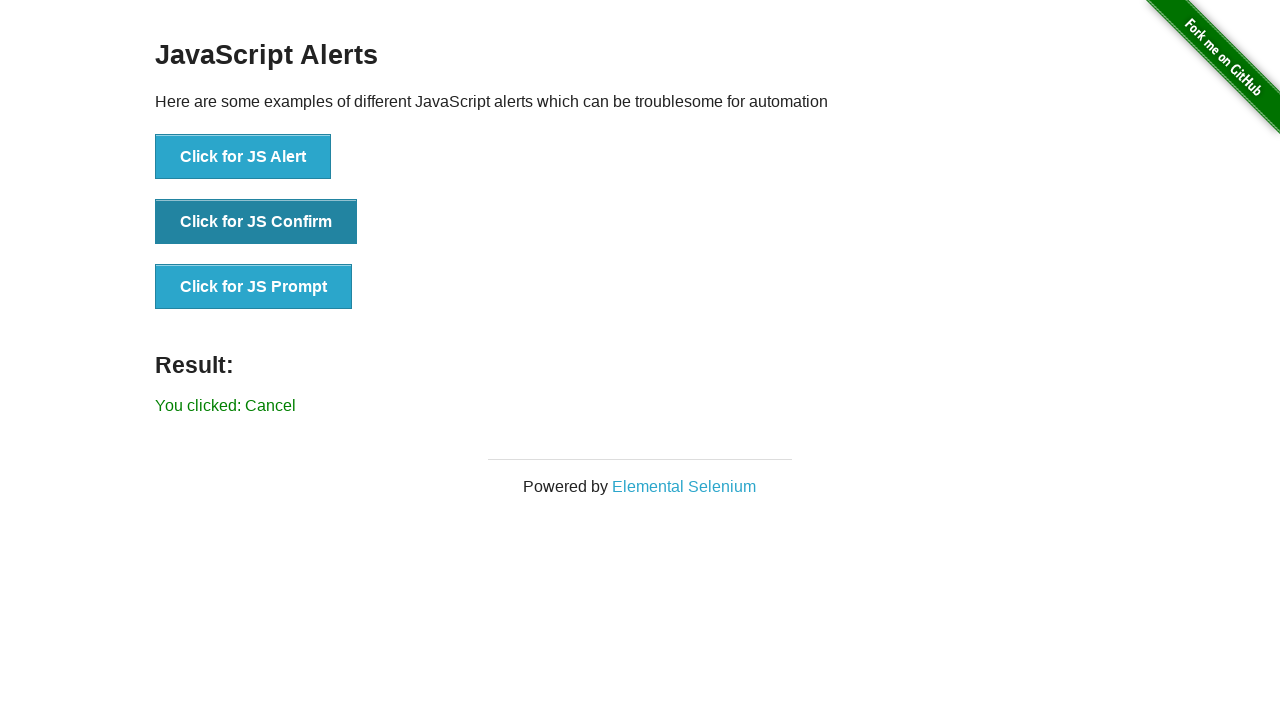

Clicked on Elemental Selenium external link at (684, 486) on text='Elemental Selenium'
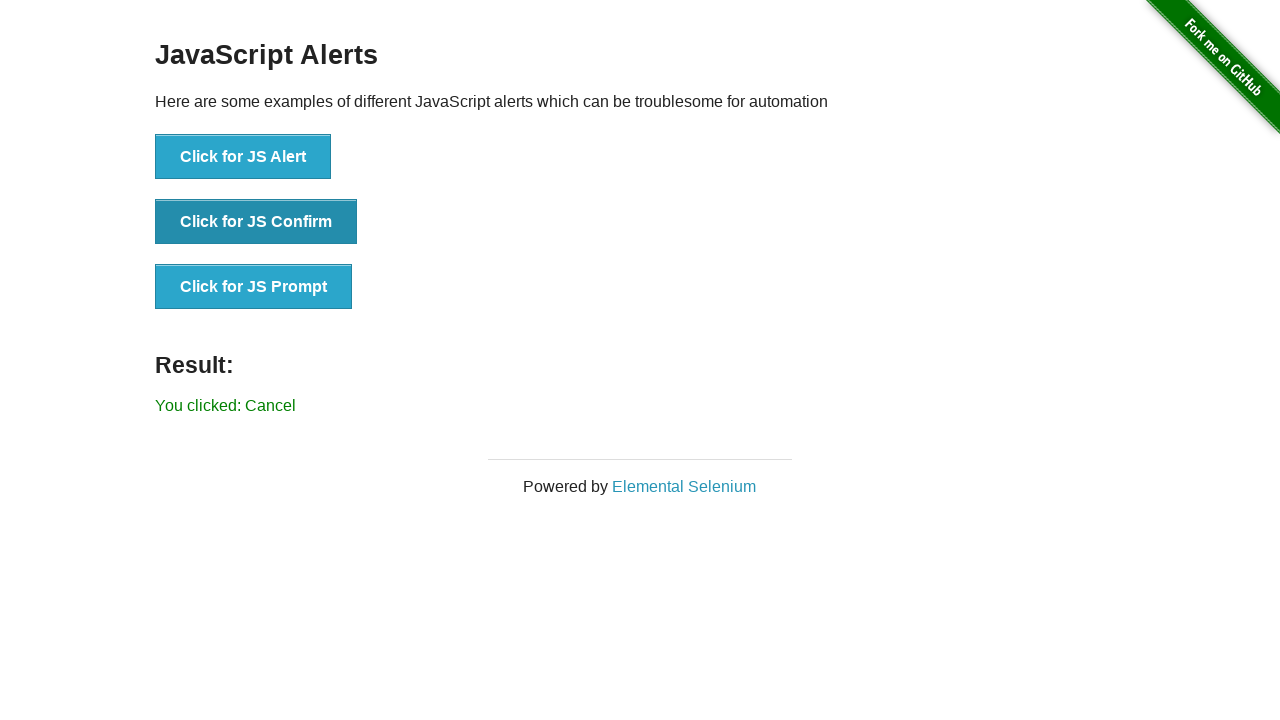

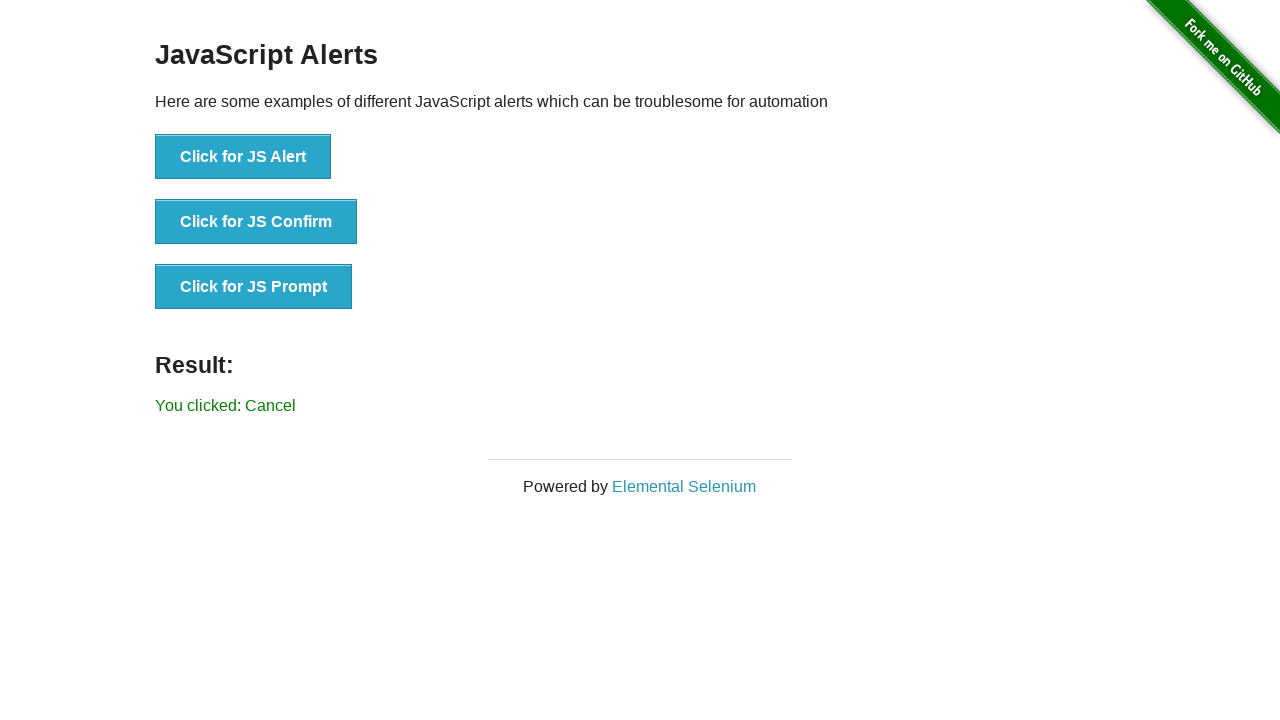